Tests clicking a blue button with dynamic class attributes that triggers JavaScript alerts, clicking it multiple times and accepting each alert dialog.

Starting URL: http://uitestingplayground.com/classattr

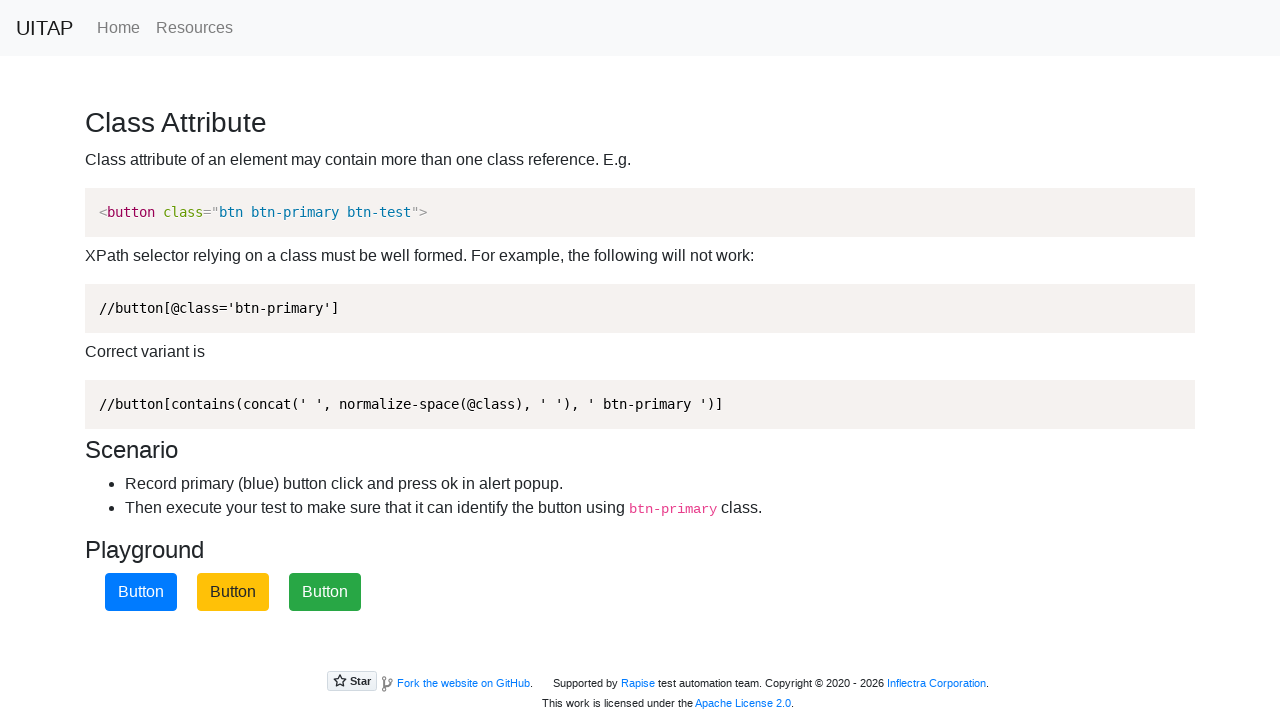

Navigated to the class attribute test page
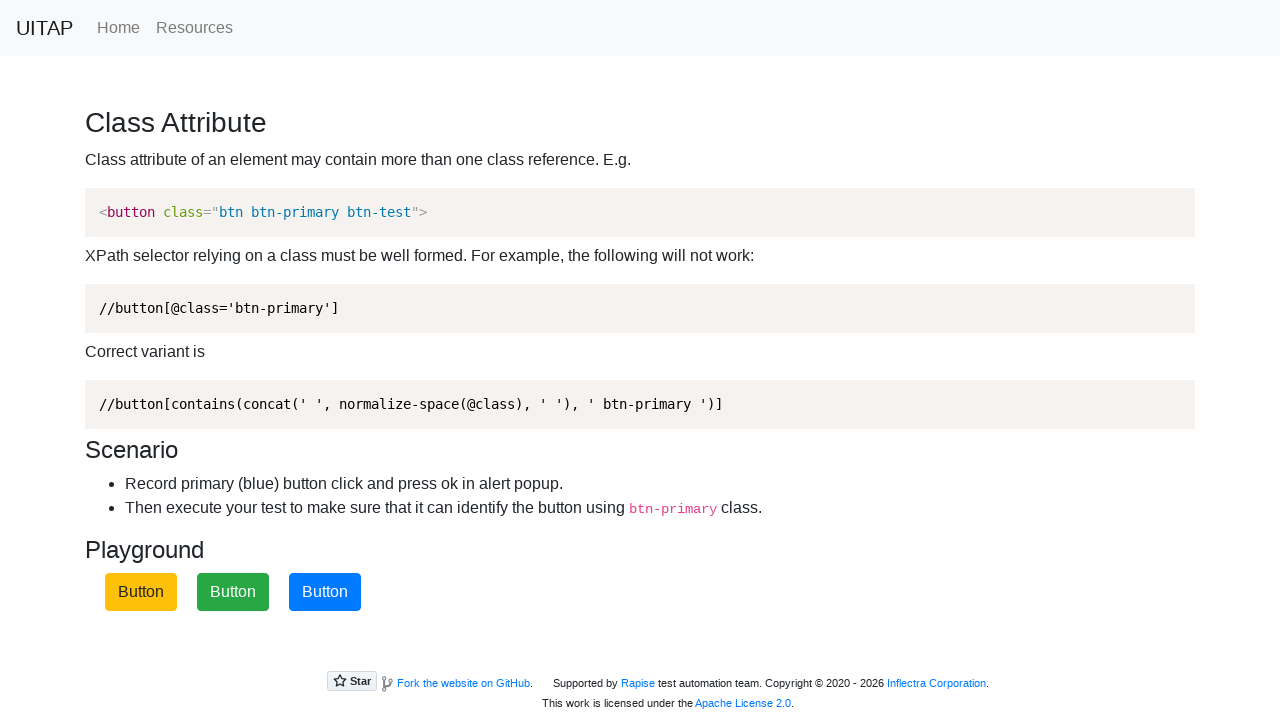

Located the blue button with dynamic class attributes
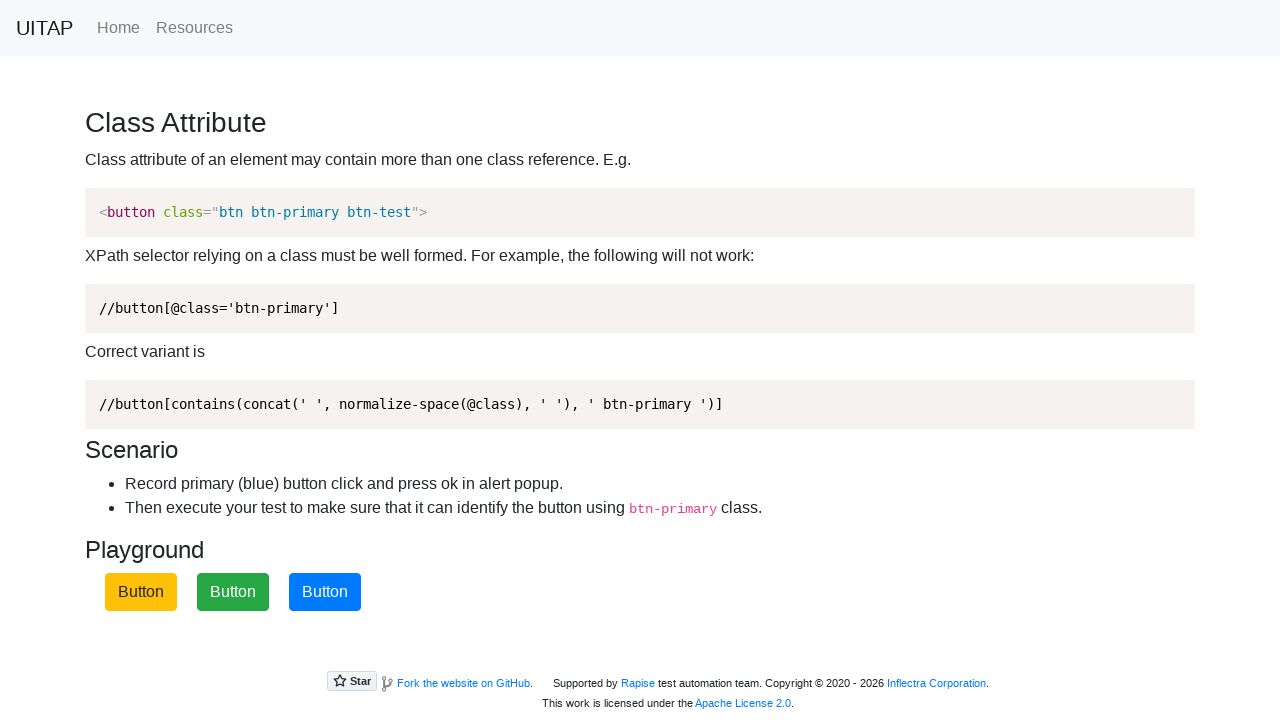

Clicked the blue button for the first time at (325, 592) on xpath=//button[contains(@class, 'btn-primary')]
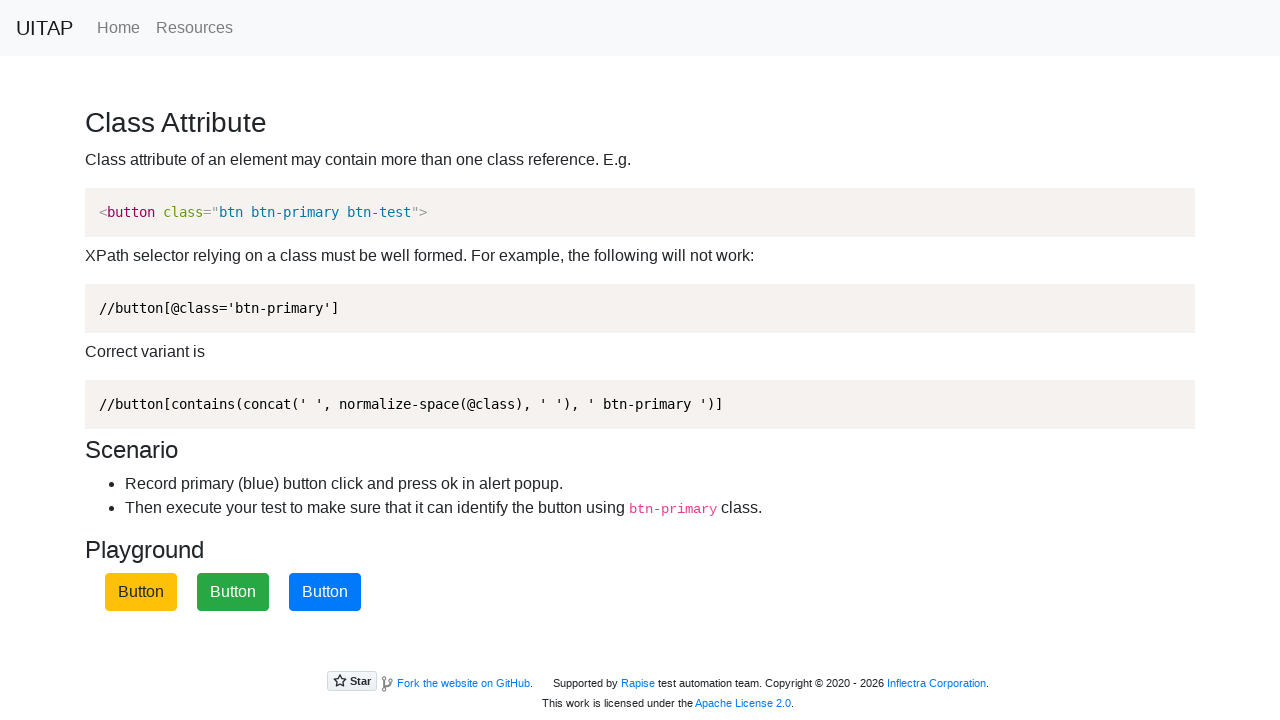

Set up dialog handler to accept all alerts
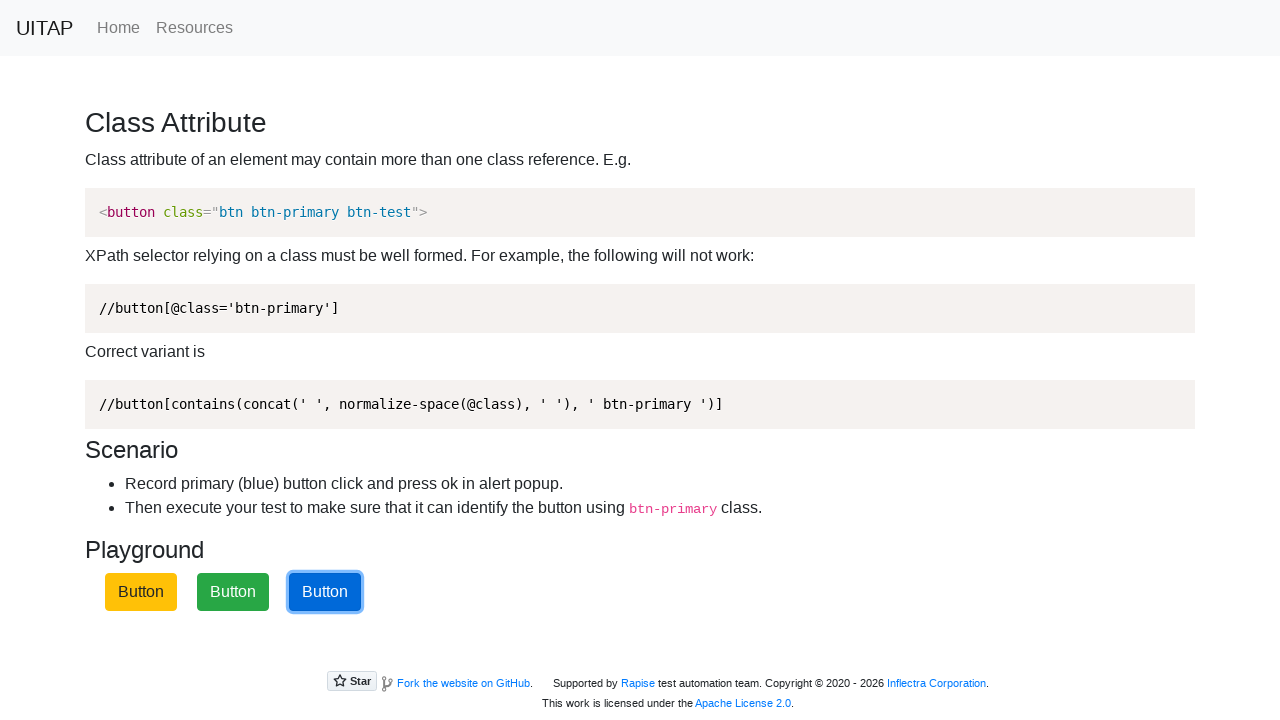

Waited for alert dialog to appear
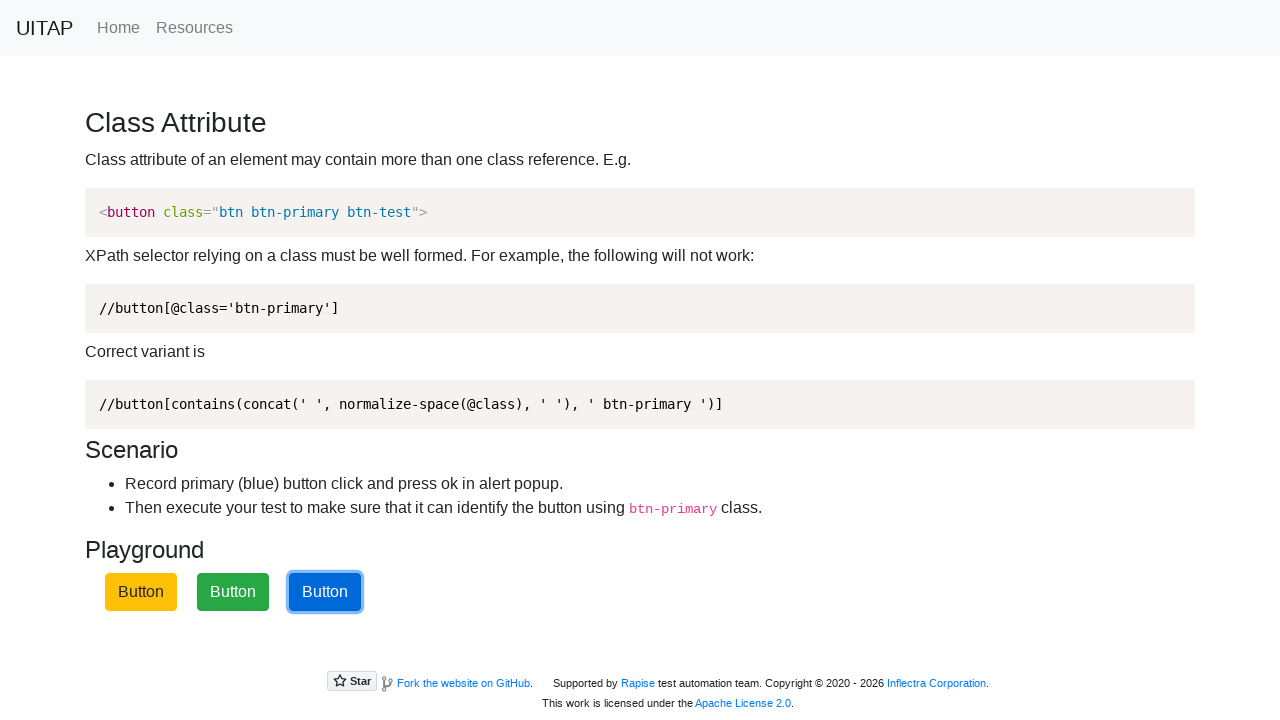

Clicked the blue button (click 2 of 4) at (325, 592) on xpath=//button[contains(@class, 'btn-primary')]
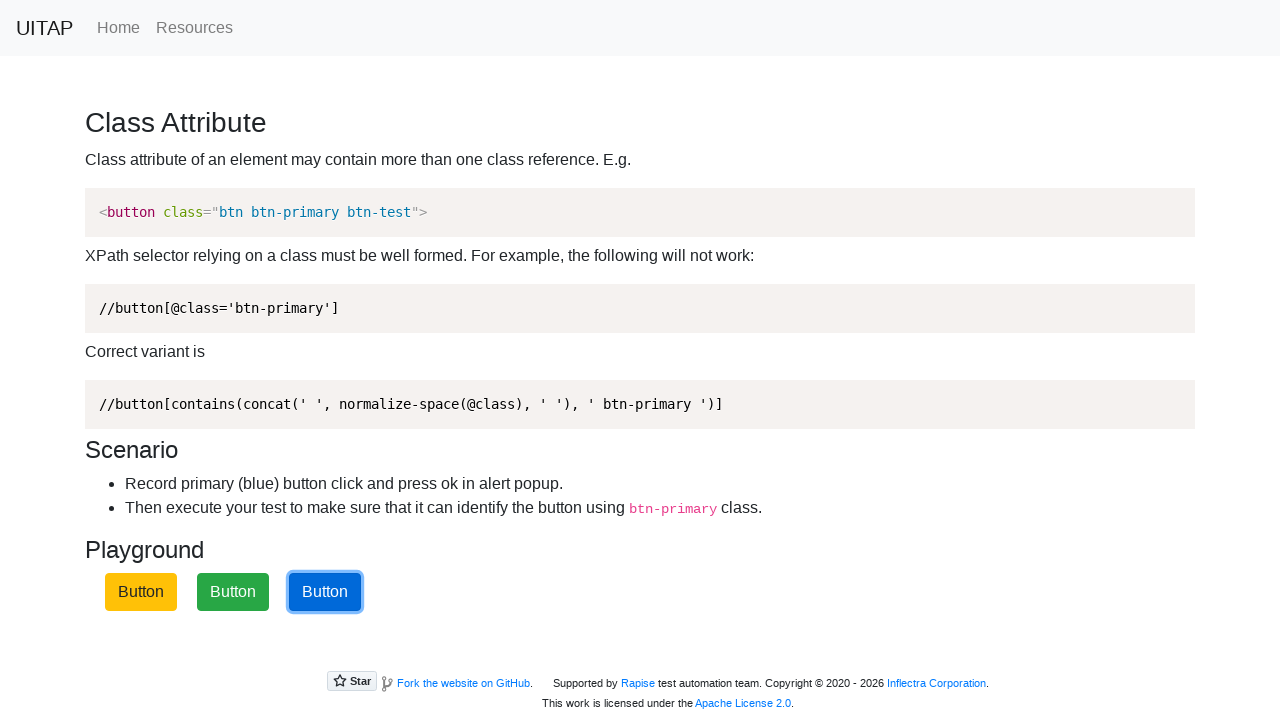

Waited for alert dialog after click 2
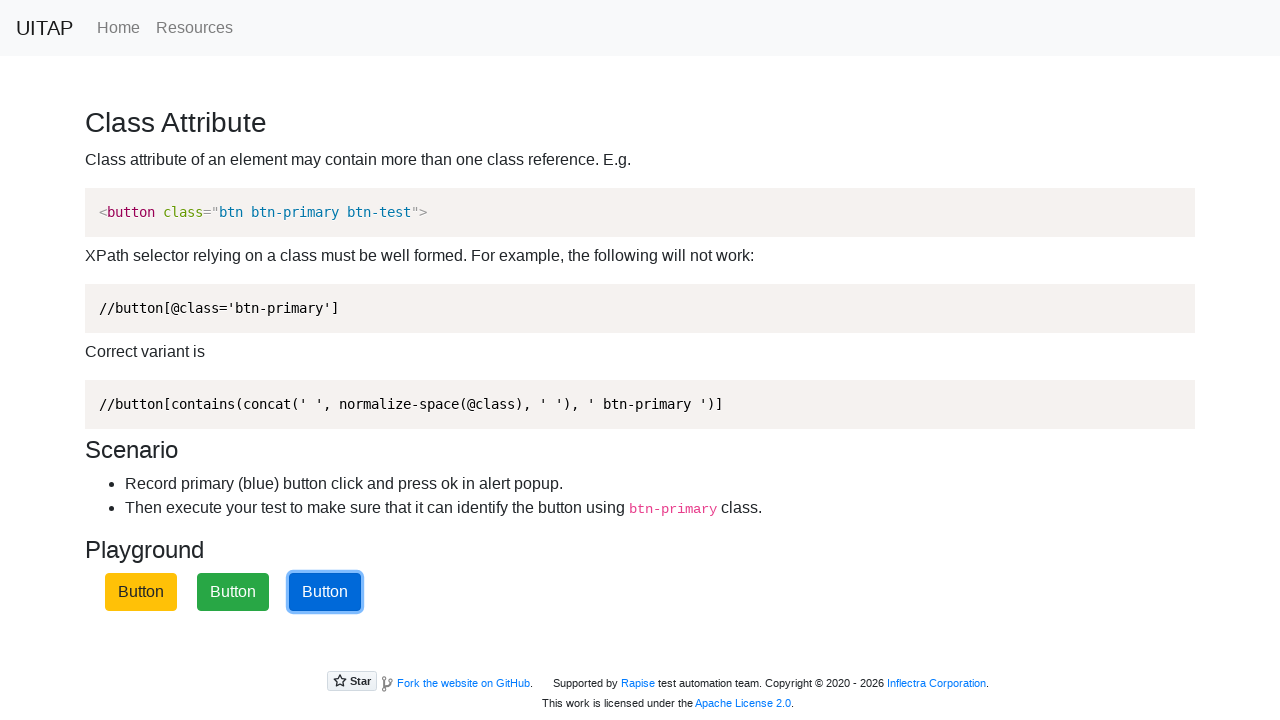

Clicked the blue button (click 3 of 4) at (325, 592) on xpath=//button[contains(@class, 'btn-primary')]
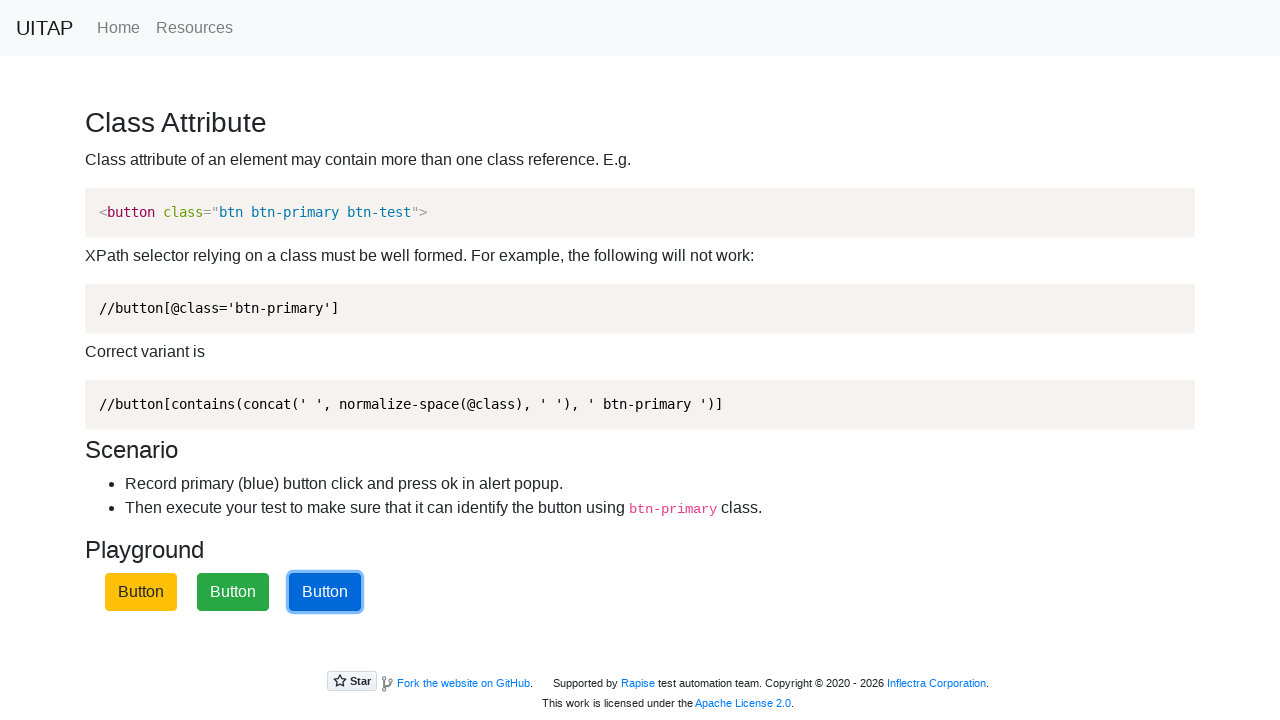

Waited for alert dialog after click 3
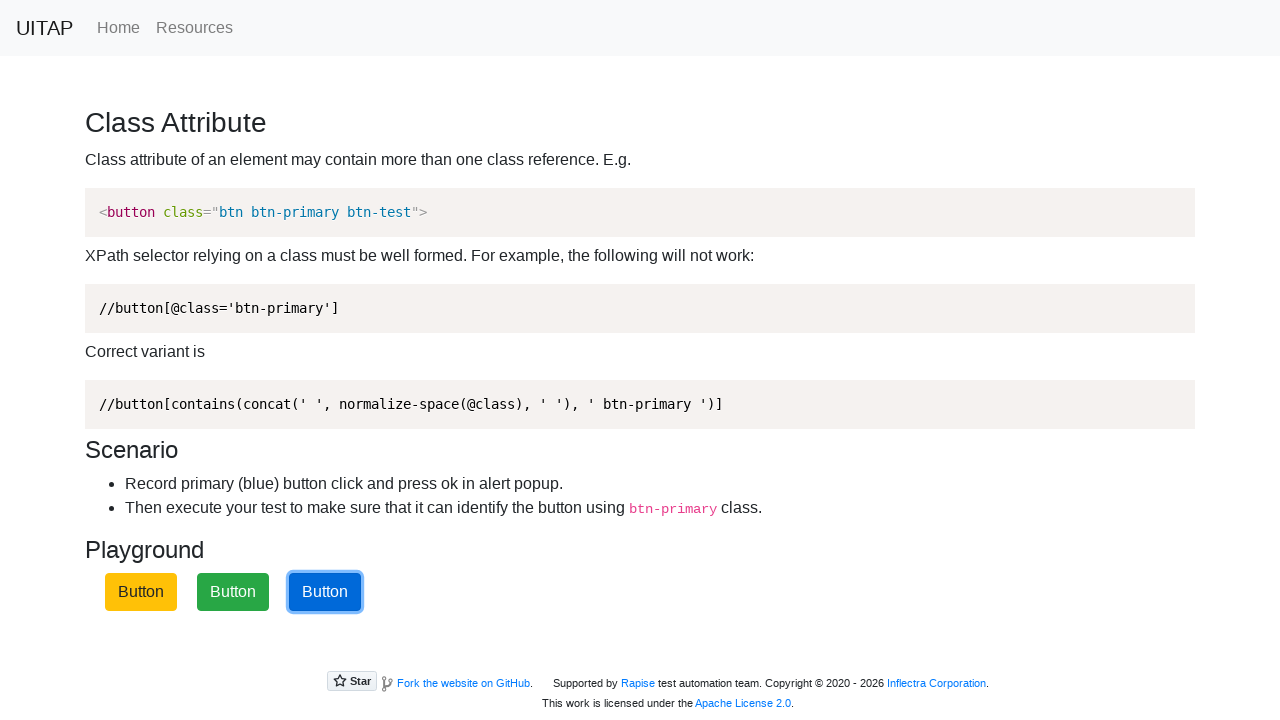

Clicked the blue button (click 4 of 4) at (325, 592) on xpath=//button[contains(@class, 'btn-primary')]
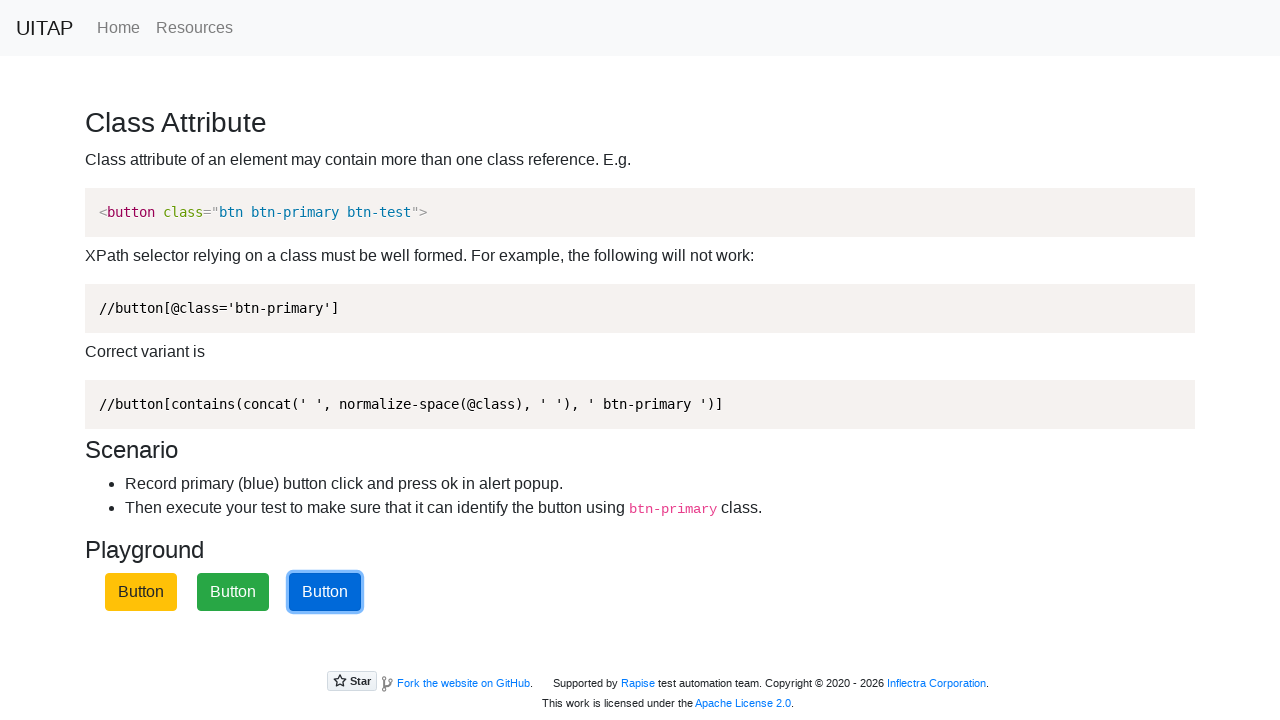

Waited for alert dialog after click 4
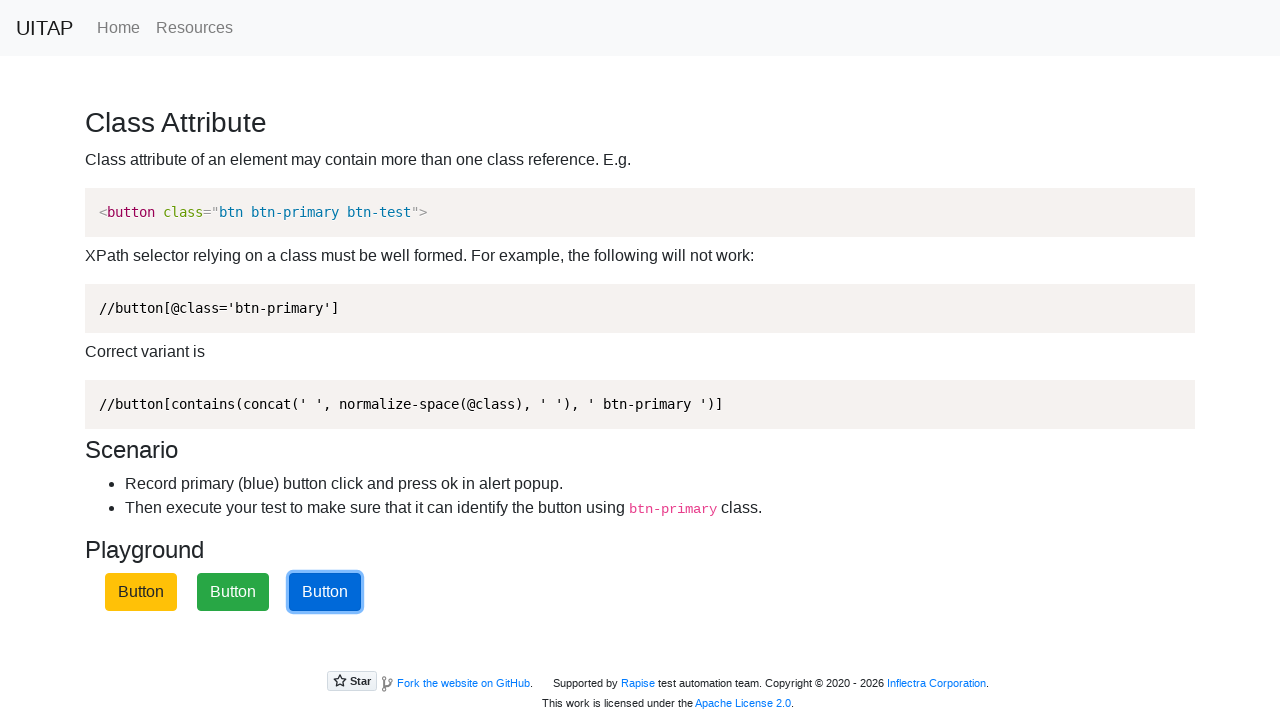

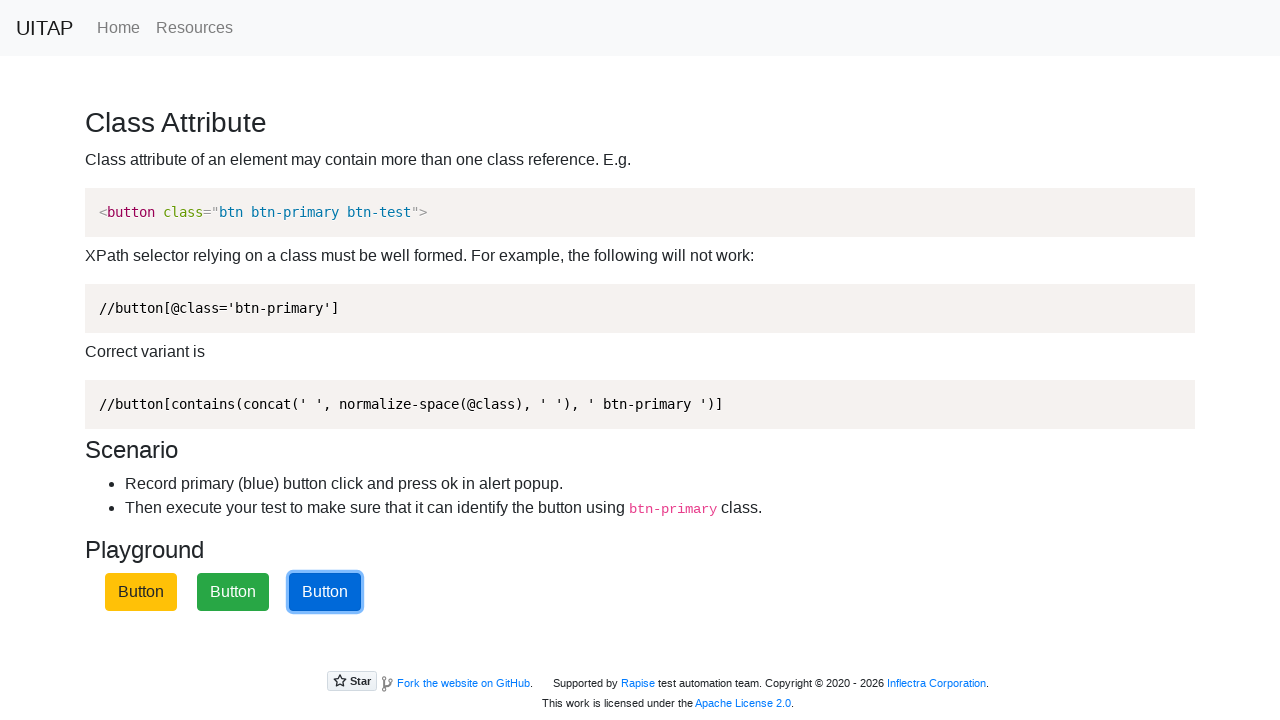